Tests GreenKart e-commerce site by searching for a product on the landing page, then navigating to the Top Deals page in a new window to verify the same product appears there

Starting URL: https://rahulshettyacademy.com/seleniumPractise/#/

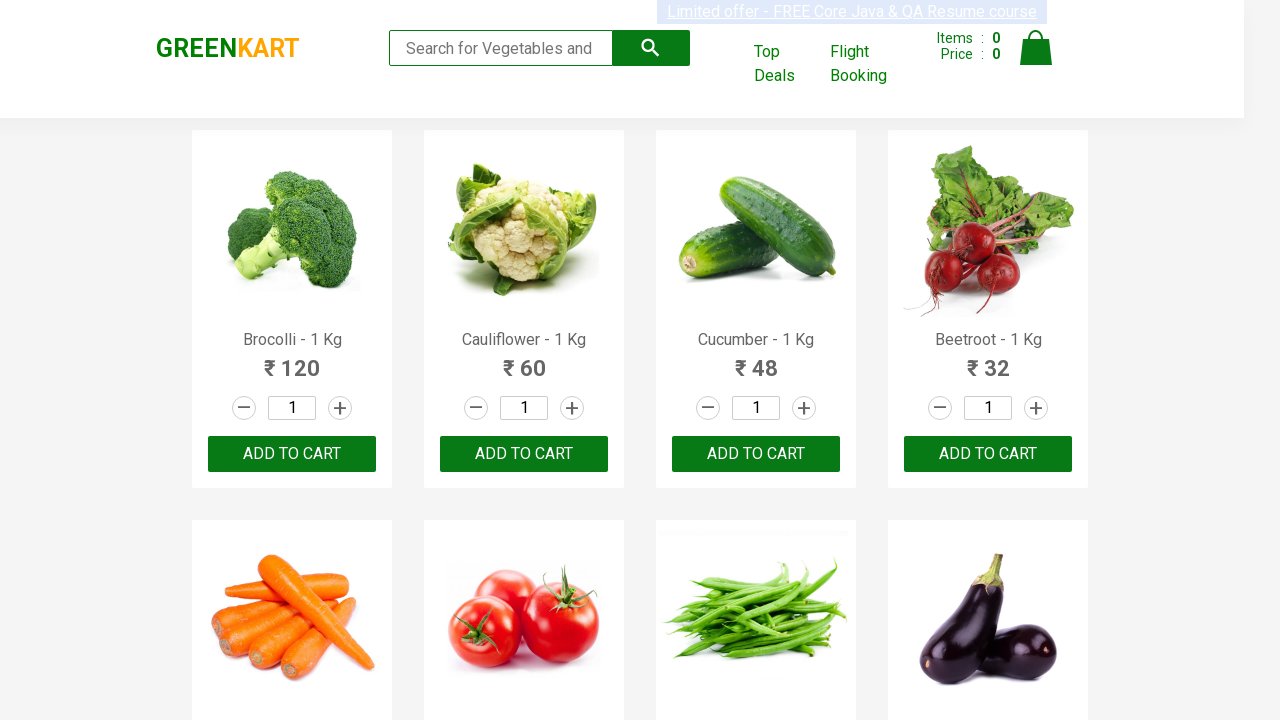

Filled search field with 'Tomato' on landing page on input[type='search']
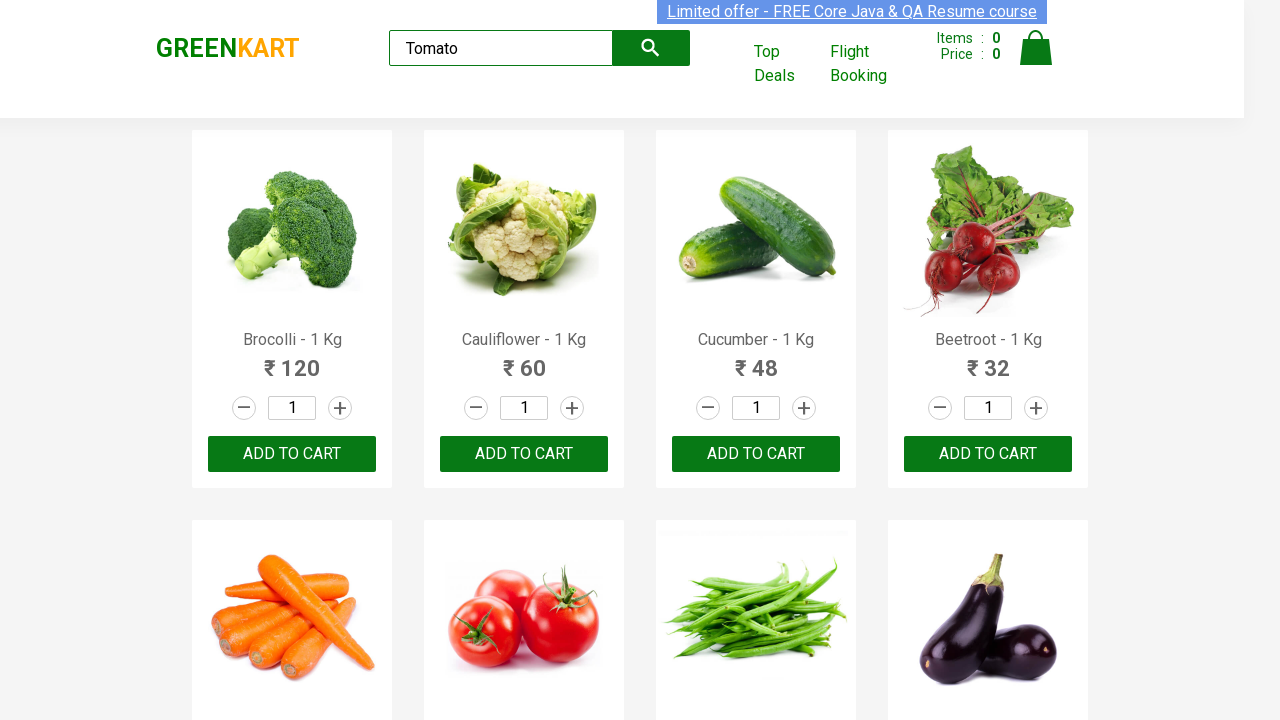

Search results loaded on landing page
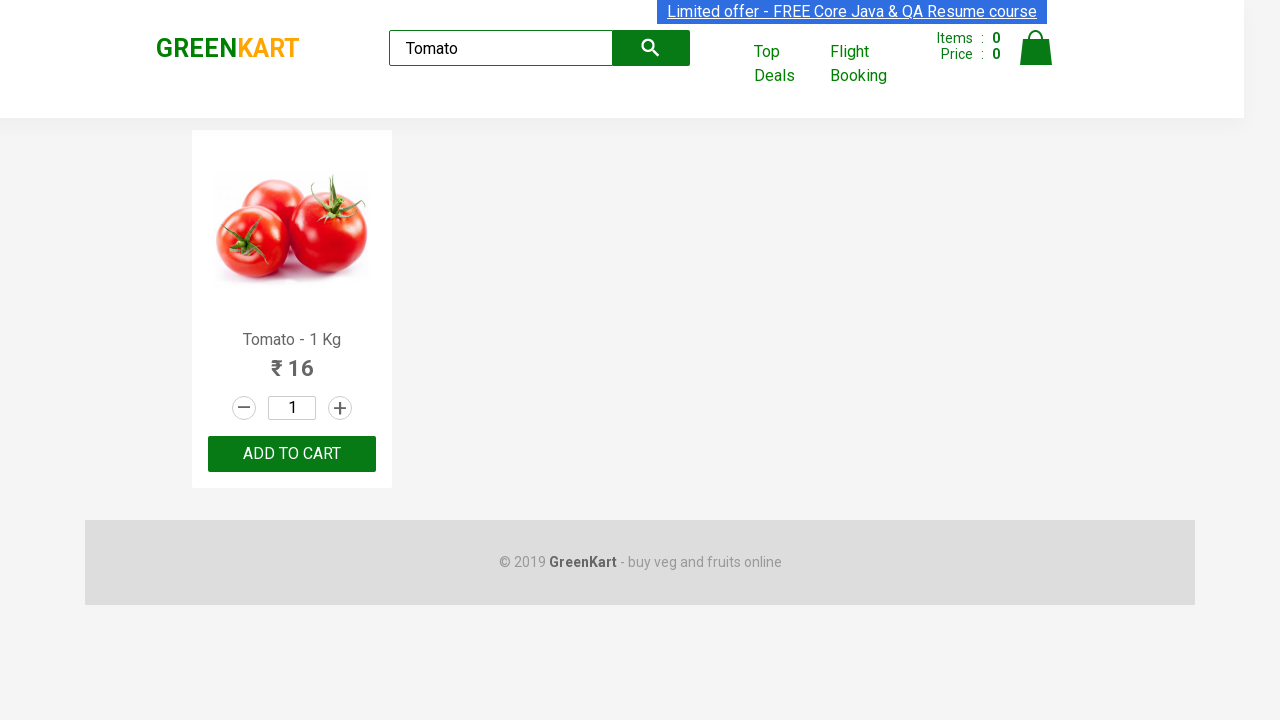

Extracted product name from landing page: Tomato
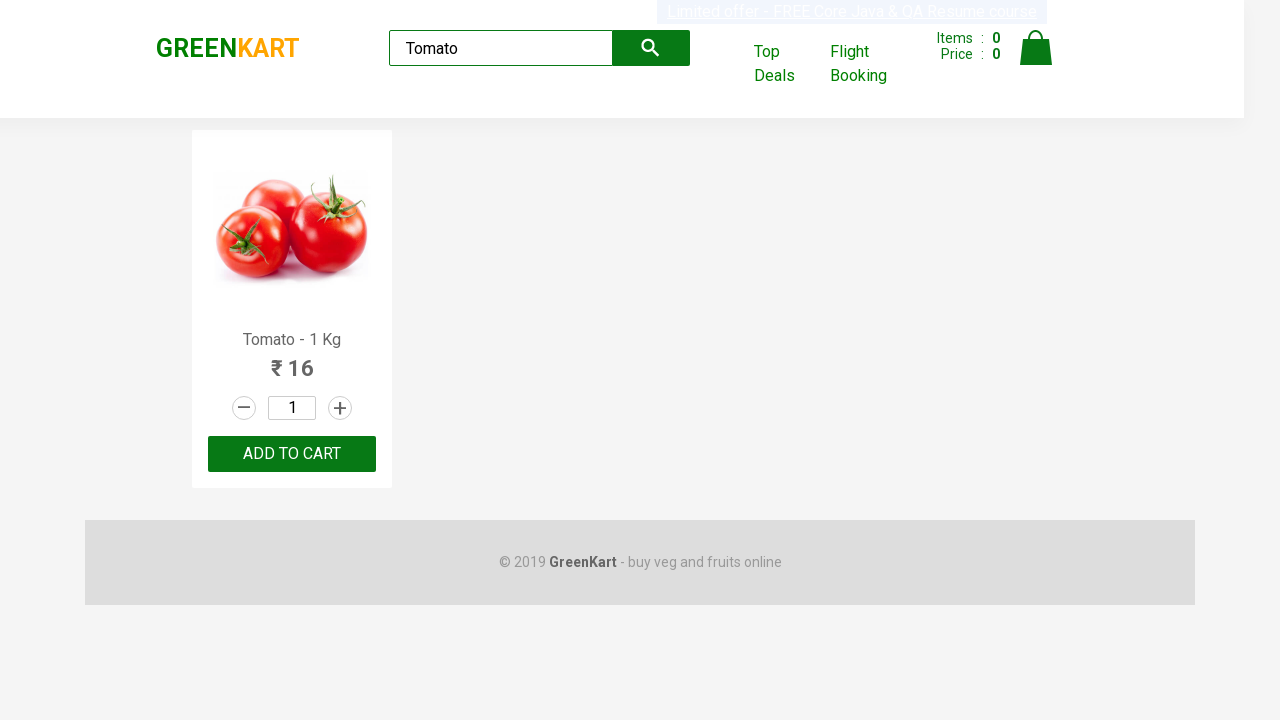

Clicked on 'Top Deals' link to open new window at (787, 64) on text=Top Deals
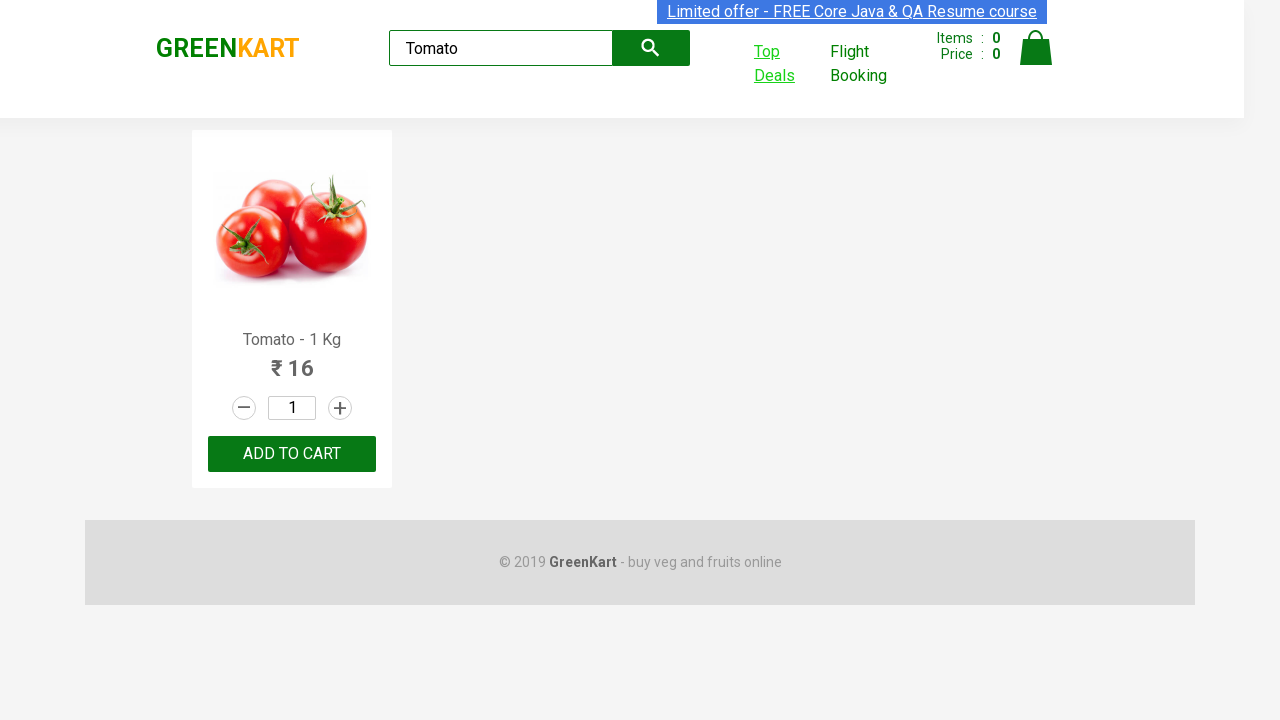

New window opened and page loaded
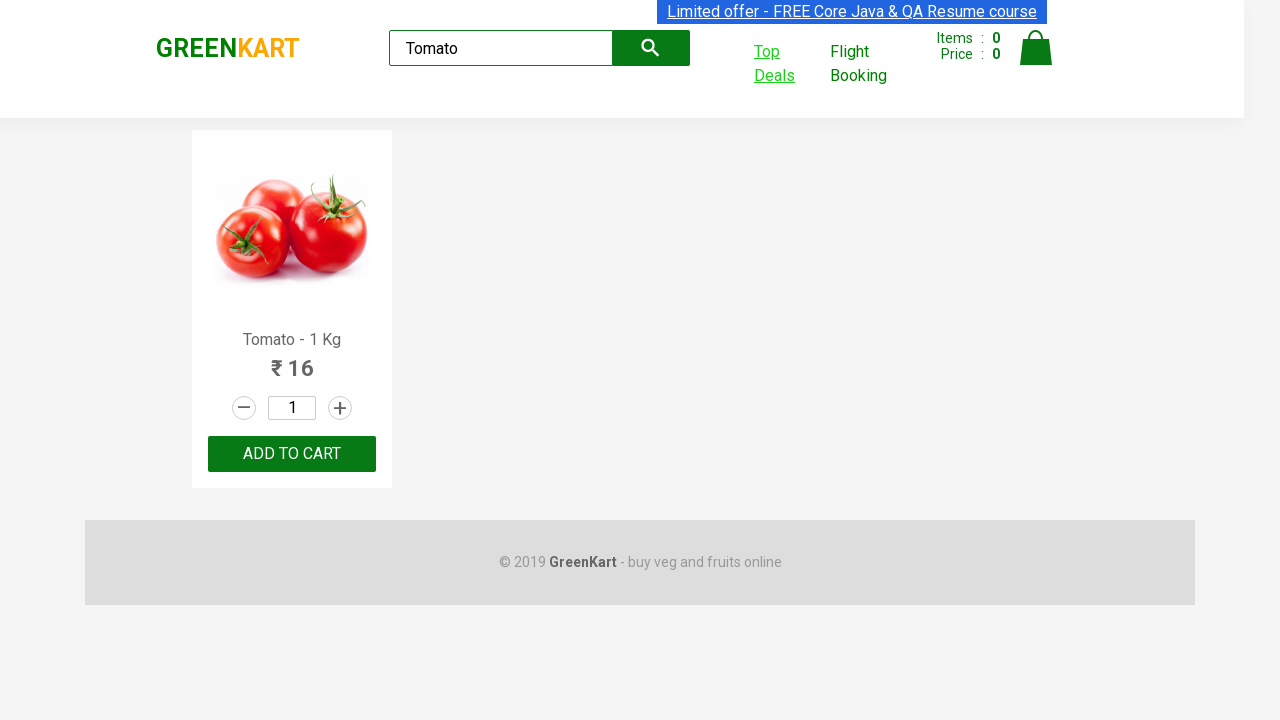

Filled search field with 'Tomato' on Top Deals page on #search-field
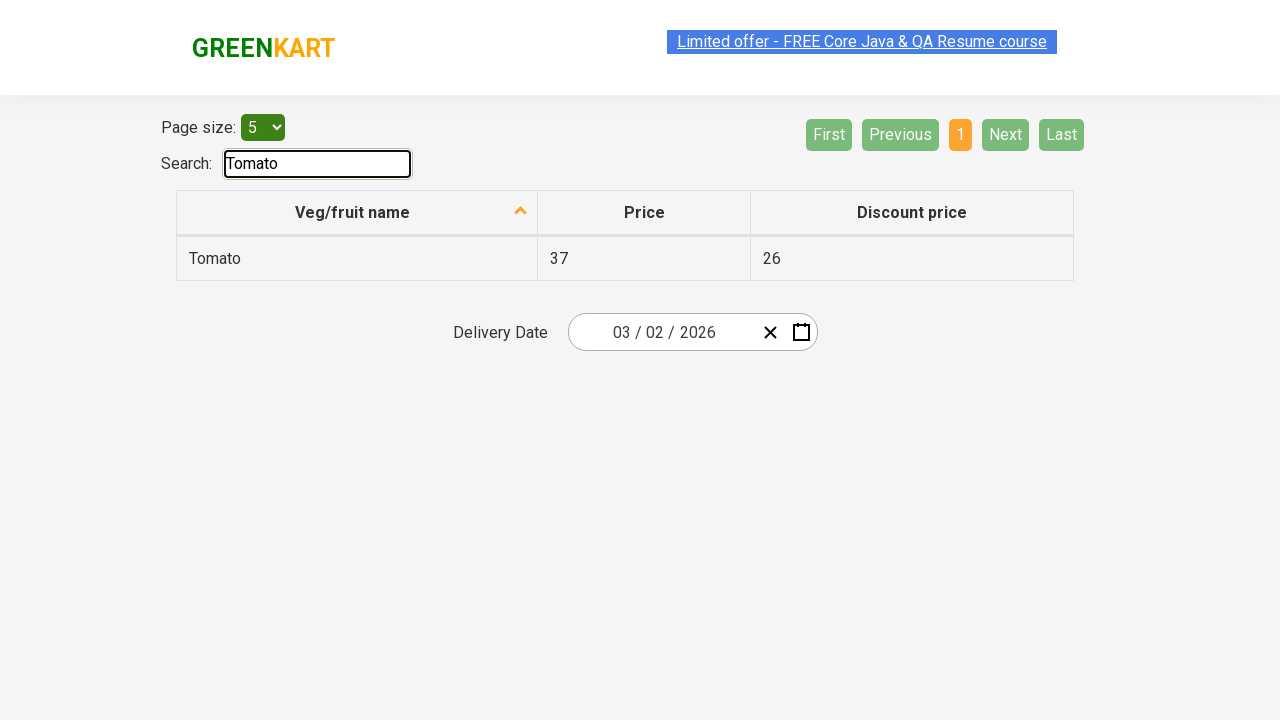

Search results loaded on Top Deals page
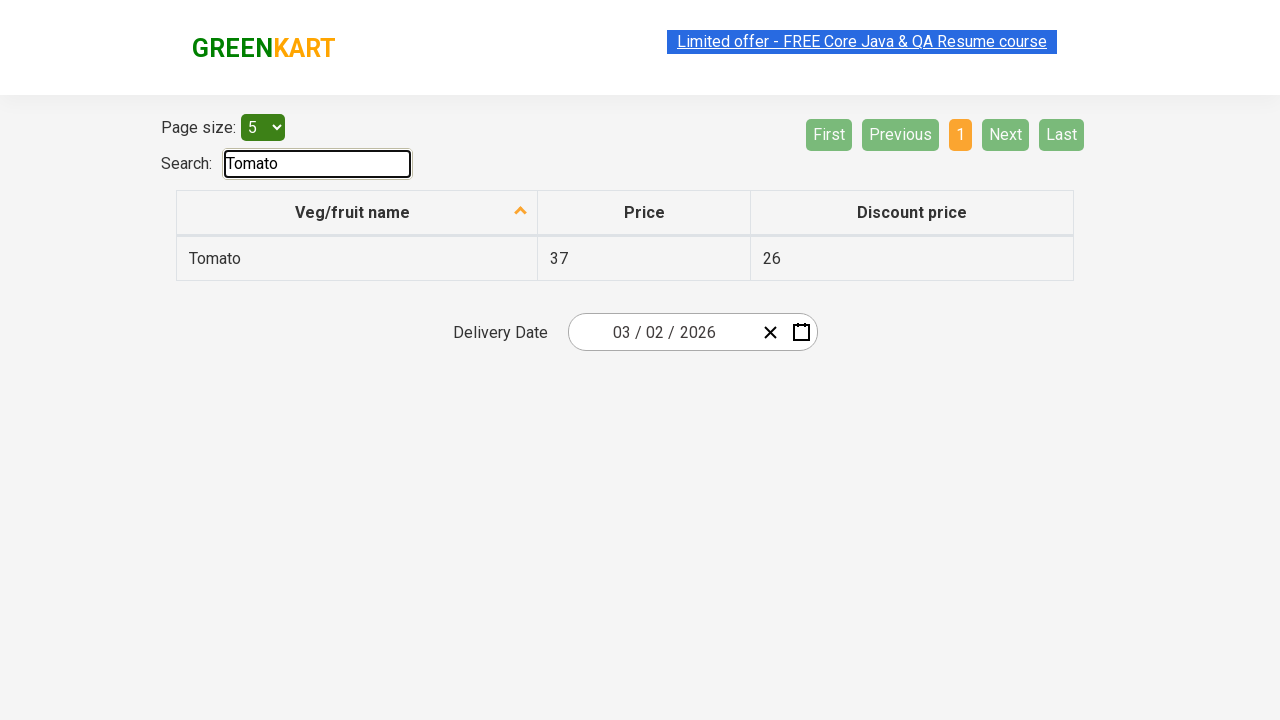

Extracted product name from Top Deals page: Tomato
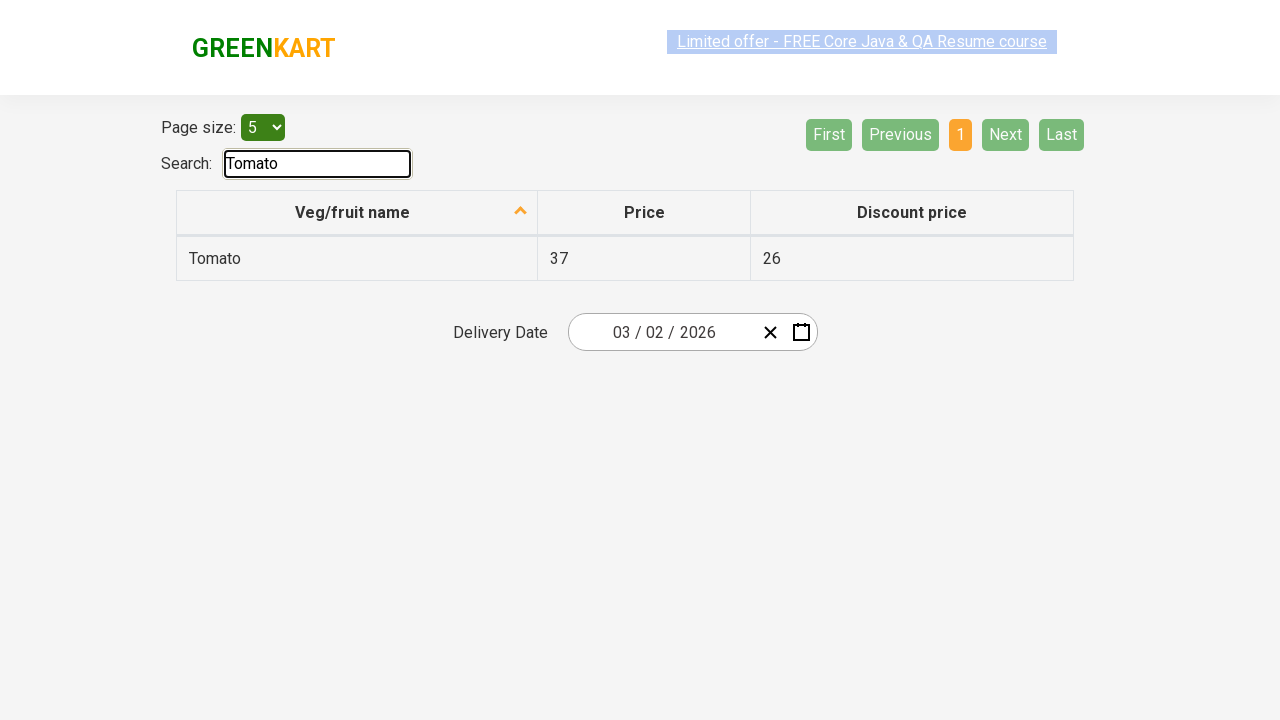

Assertion passed: Product names match between landing page and Top Deals page
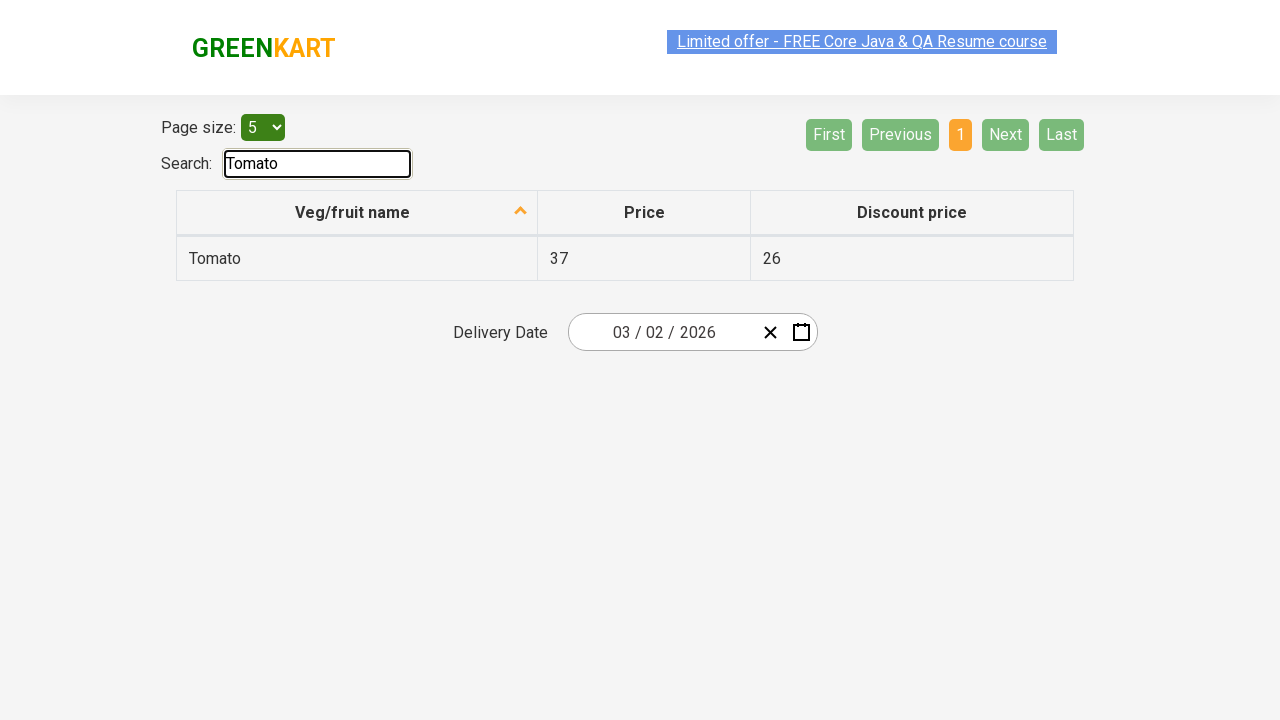

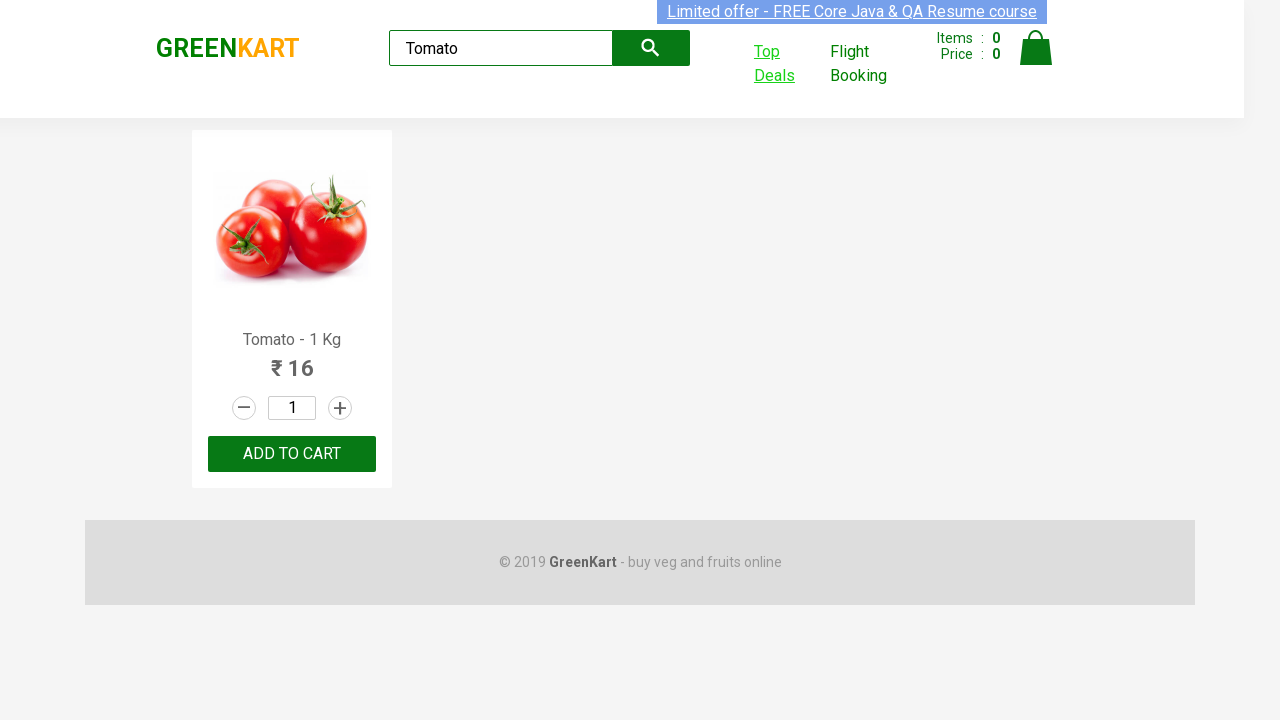